Tests form submission flow by clicking a dynamically calculated link (based on pi^e), then filling out a form with first name, last name, city, and country fields, and submitting it.

Starting URL: http://suninjuly.github.io/find_link_text

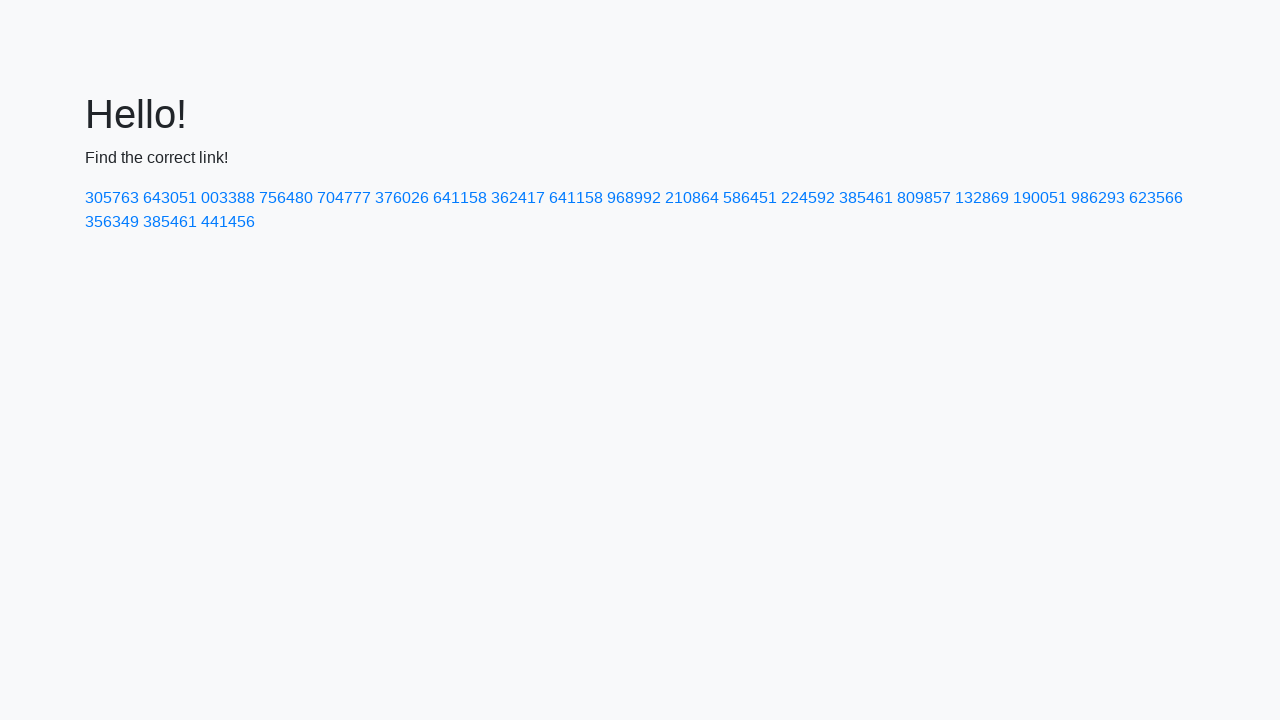

Clicked dynamically calculated link with text '224592' at (808, 198) on a:text-is('224592')
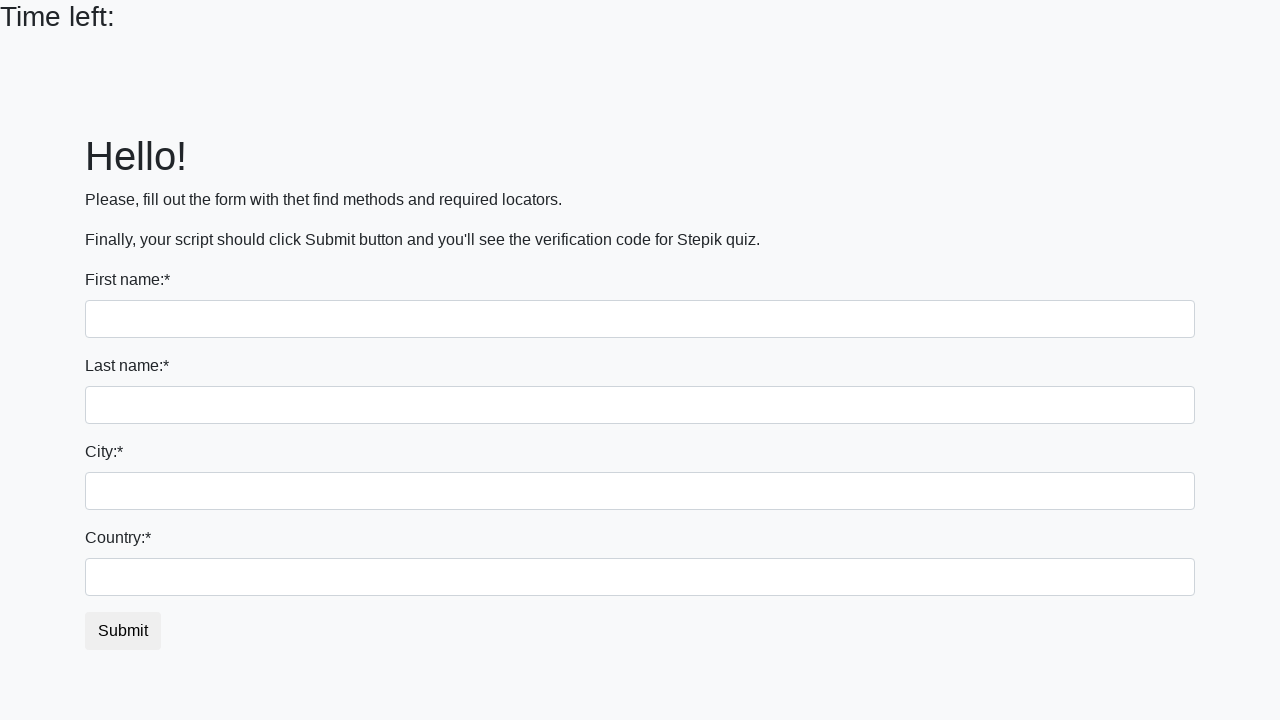

Filled first name field with 'Ivan' on input
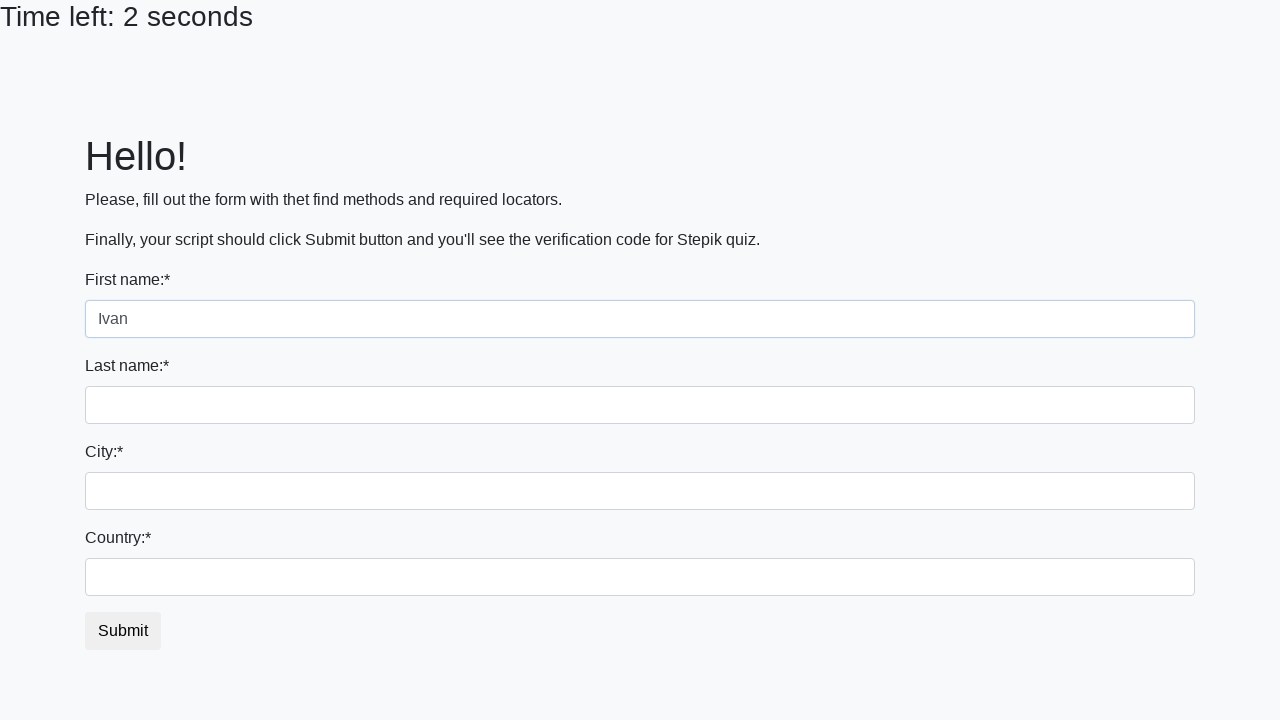

Filled last name field with 'Petrov' on input[name='last_name']
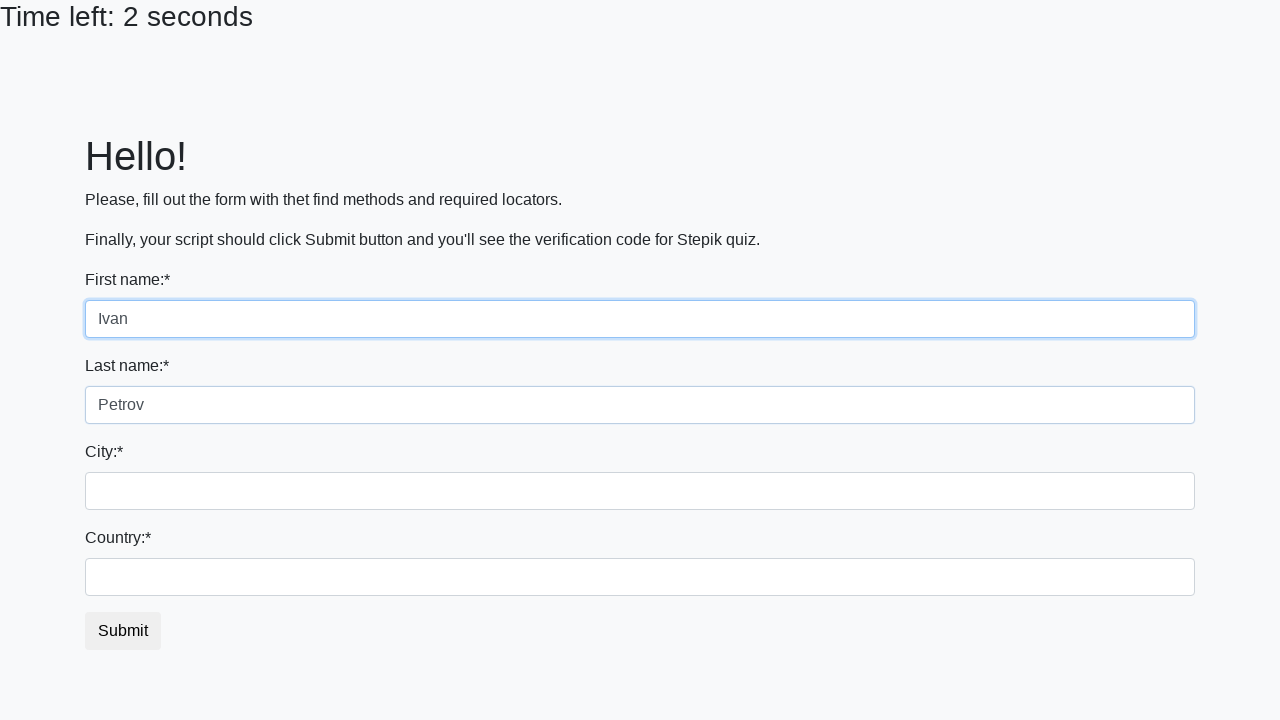

Filled city field with 'Smolensk' on .form-control.city
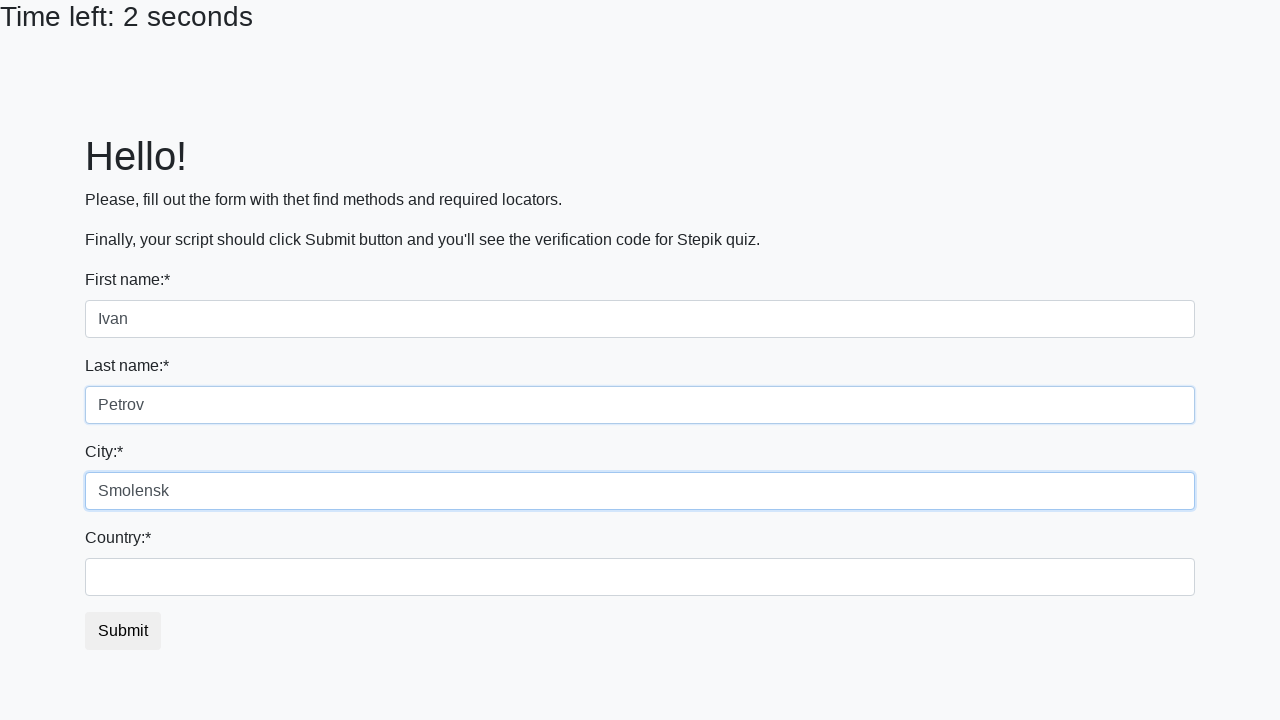

Filled country field with 'Russia' on #country
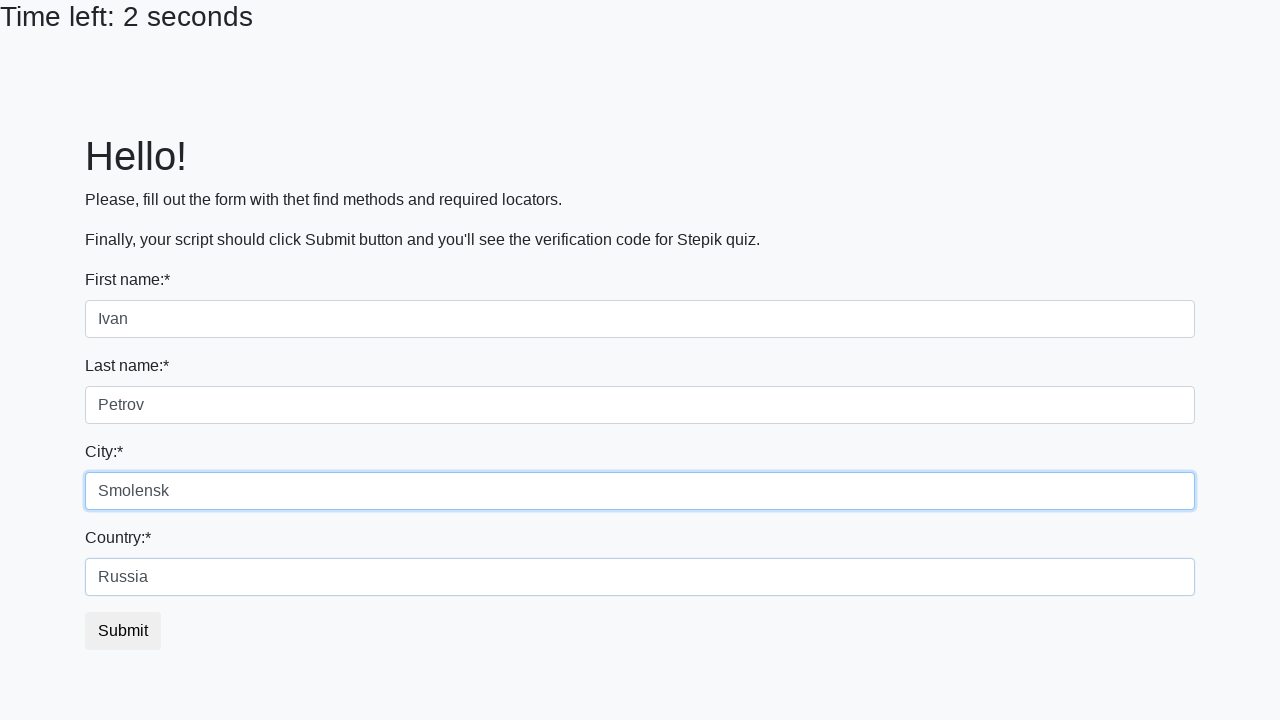

Clicked form submit button at (123, 631) on button.btn
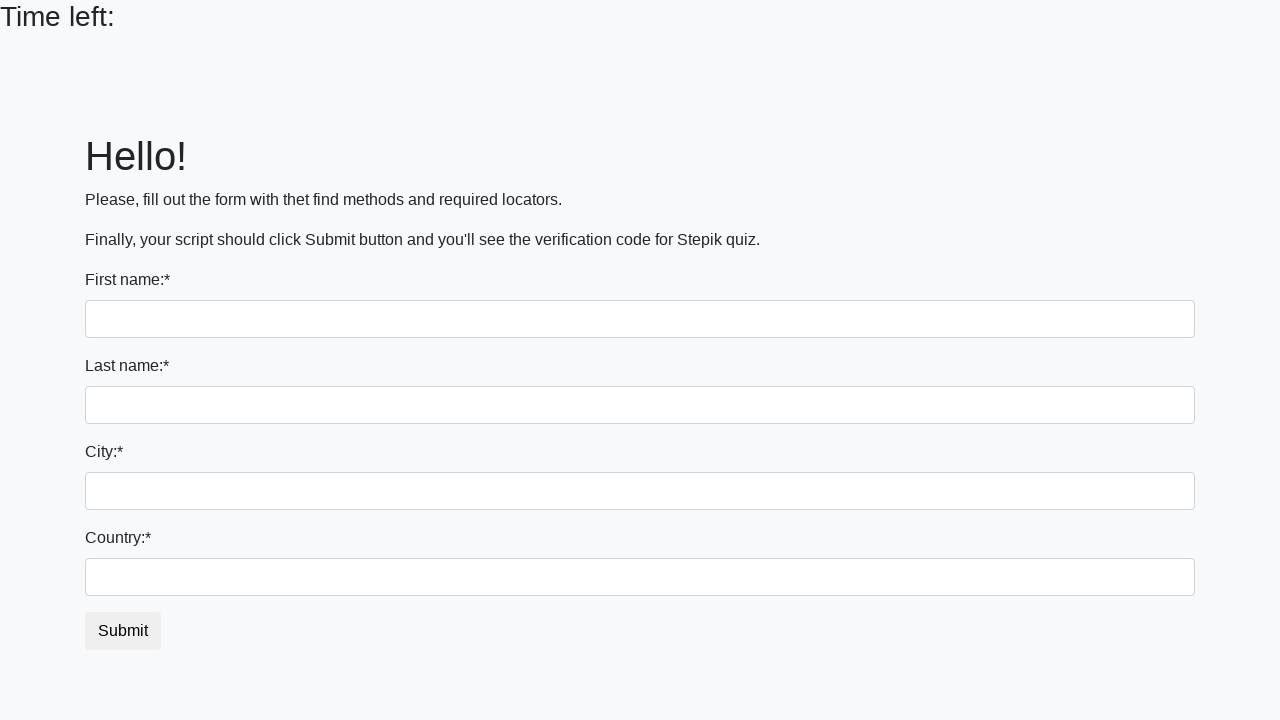

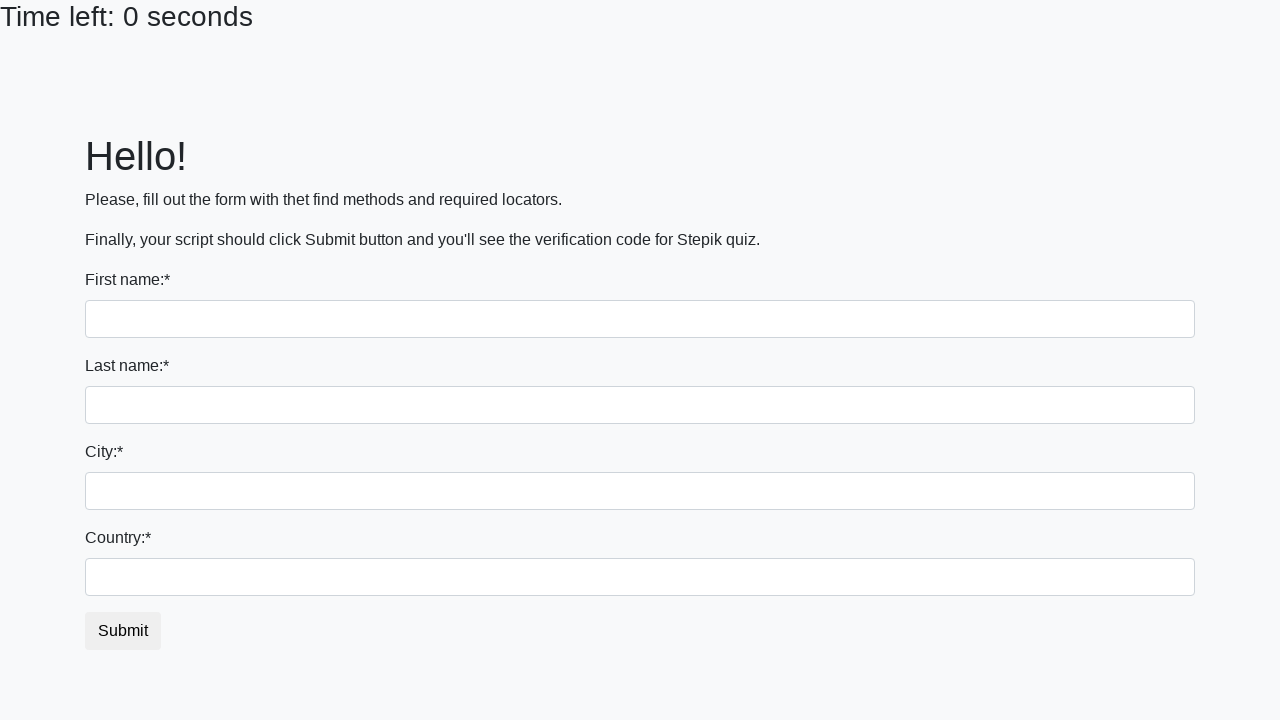